Navigates to a test page and executes JavaScript to change the document title and display an alert

Starting URL: https://suninjuly.github.io/selects2.html

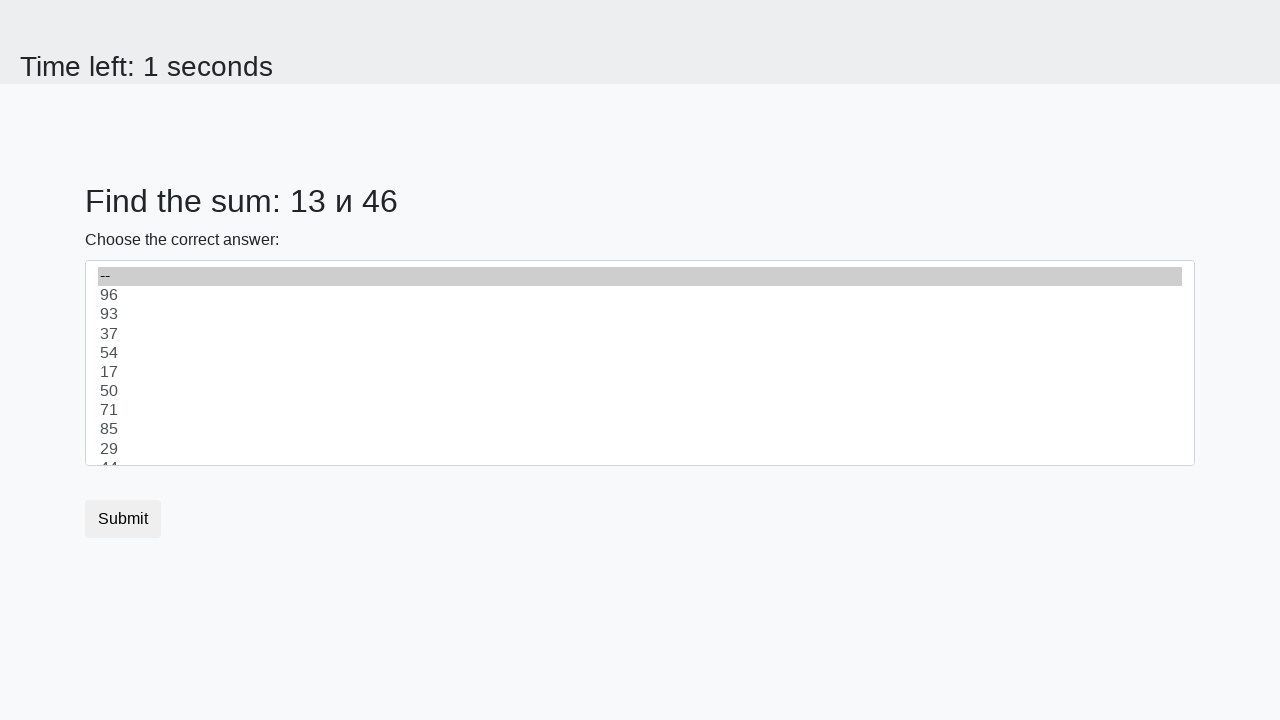

Executed JavaScript to change document title to 'Script executing' and display alert
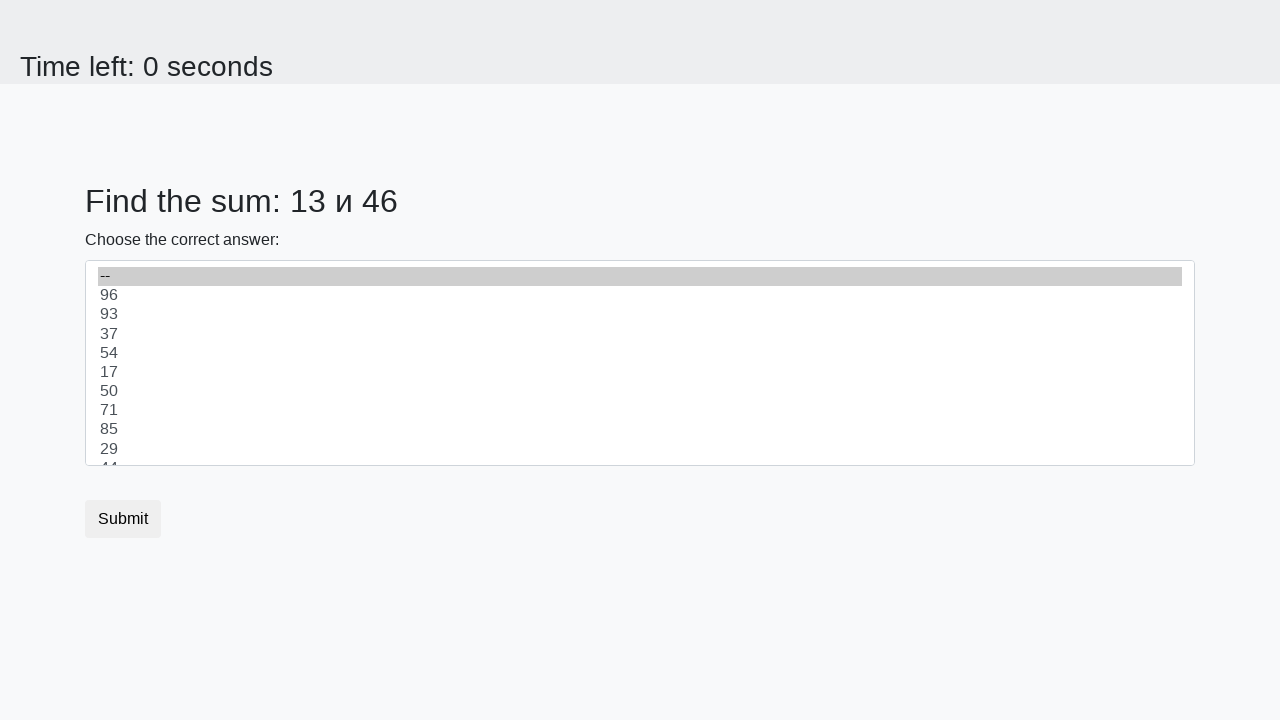

Set up dialog handler to accept alerts
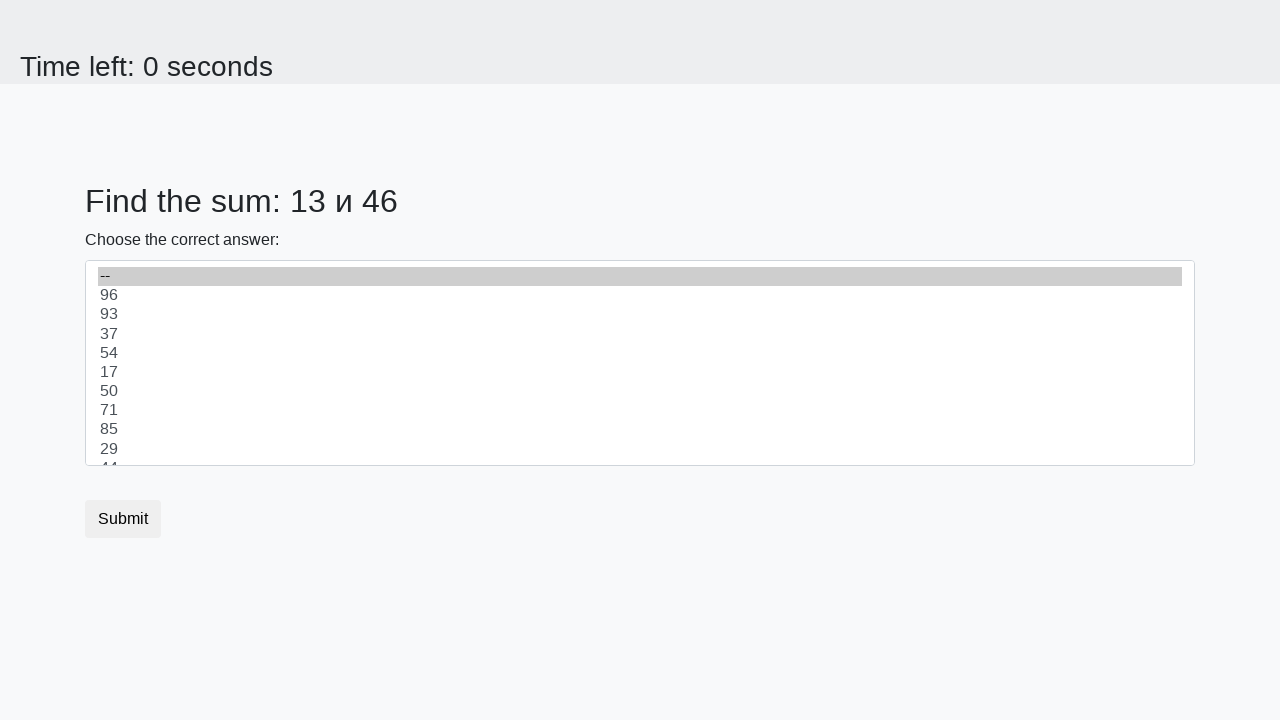

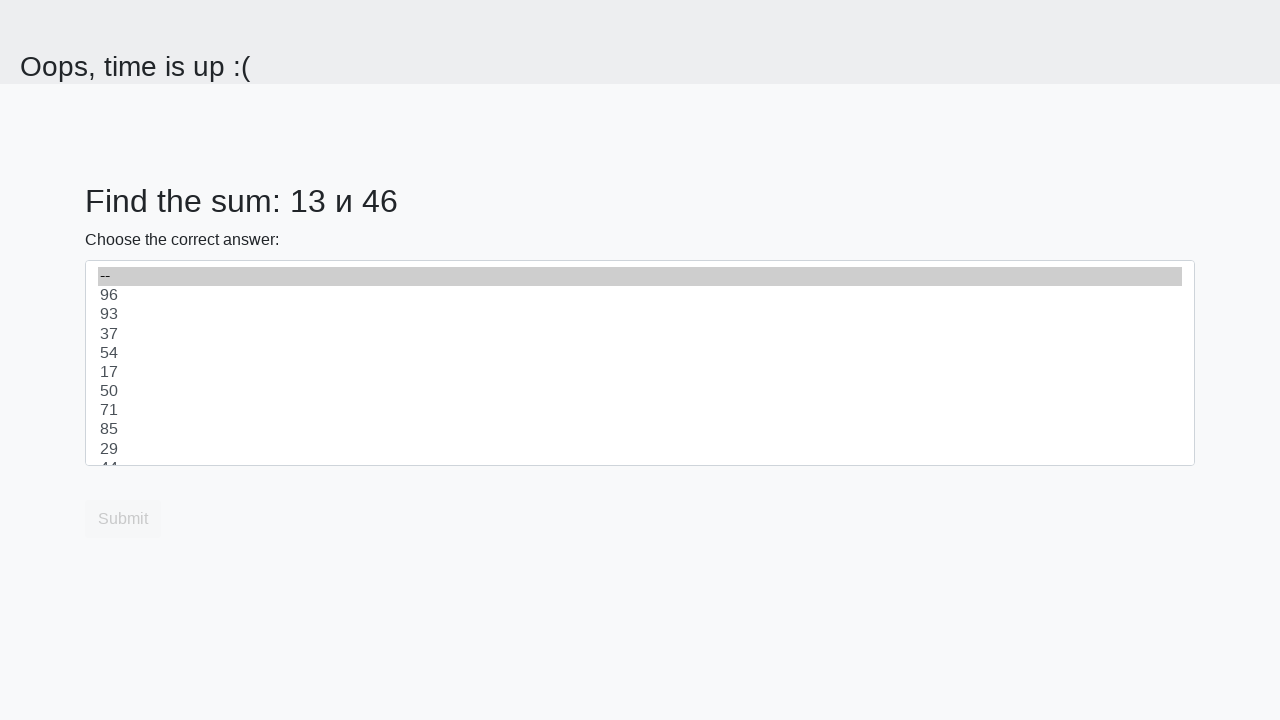